Tests a simple registration form on a Selenium practice site by filling in email and password fields and submitting the form.

Starting URL: https://rori4.github.io/selenium-practice/#/pages/practice/simple-registration

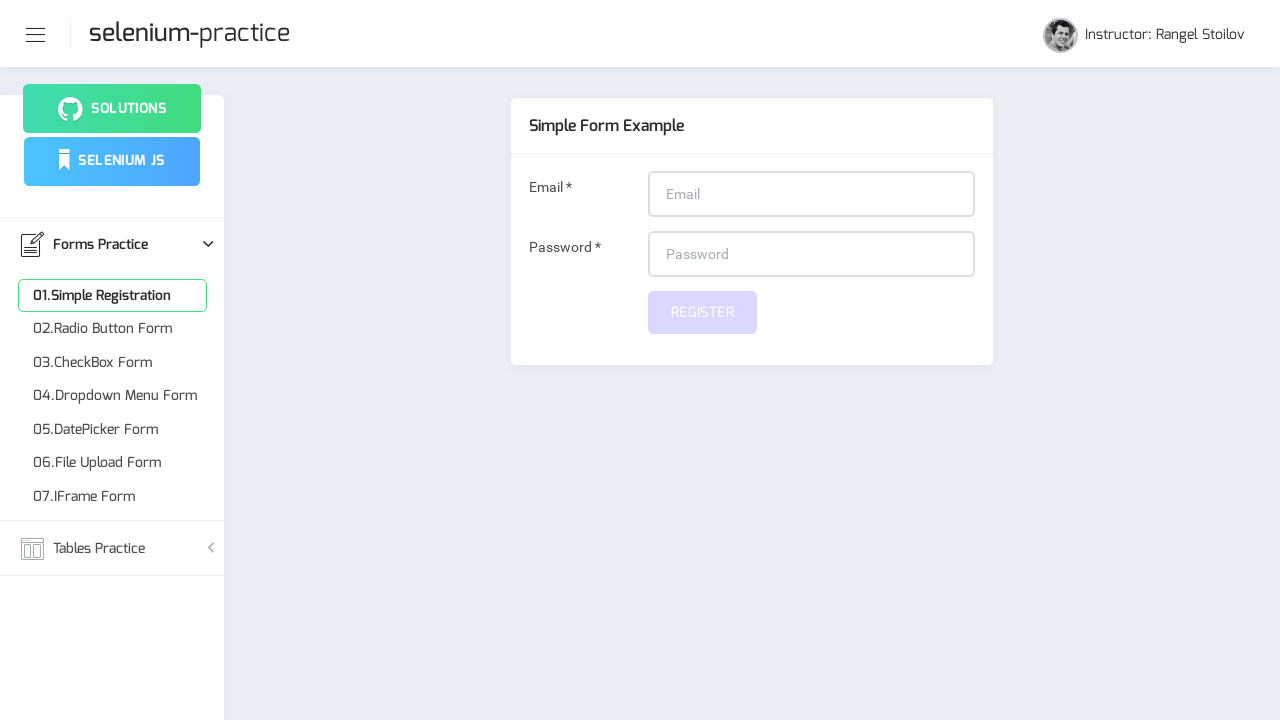

Filled email field with 'practiceuser@example.com' on #email
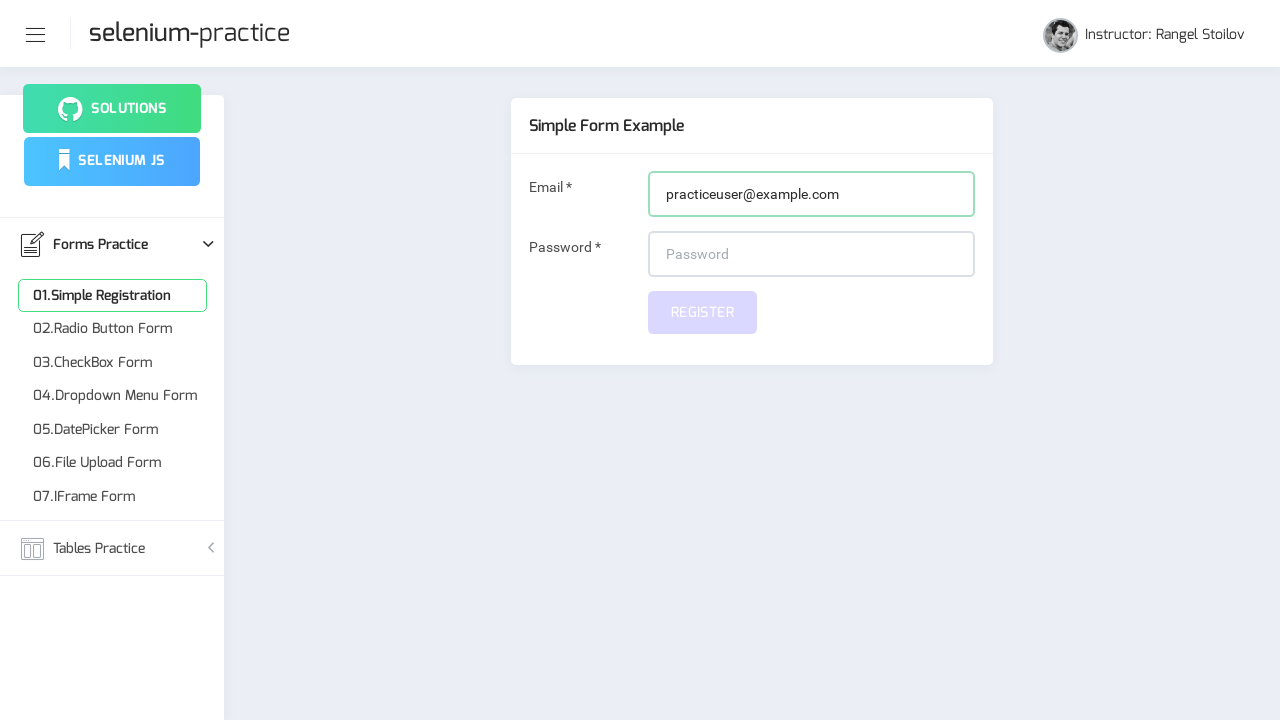

Filled password field with 'TestPass456' on #password
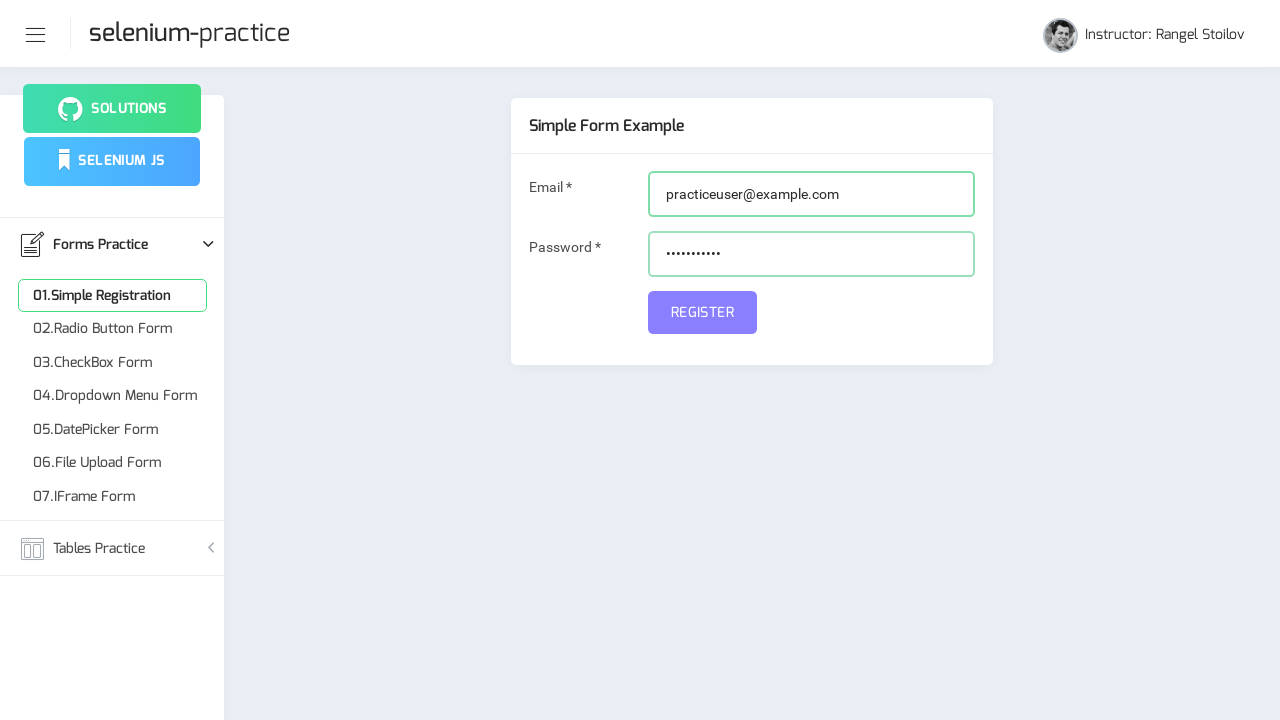

Clicked submit button to register at (702, 312) on #submit
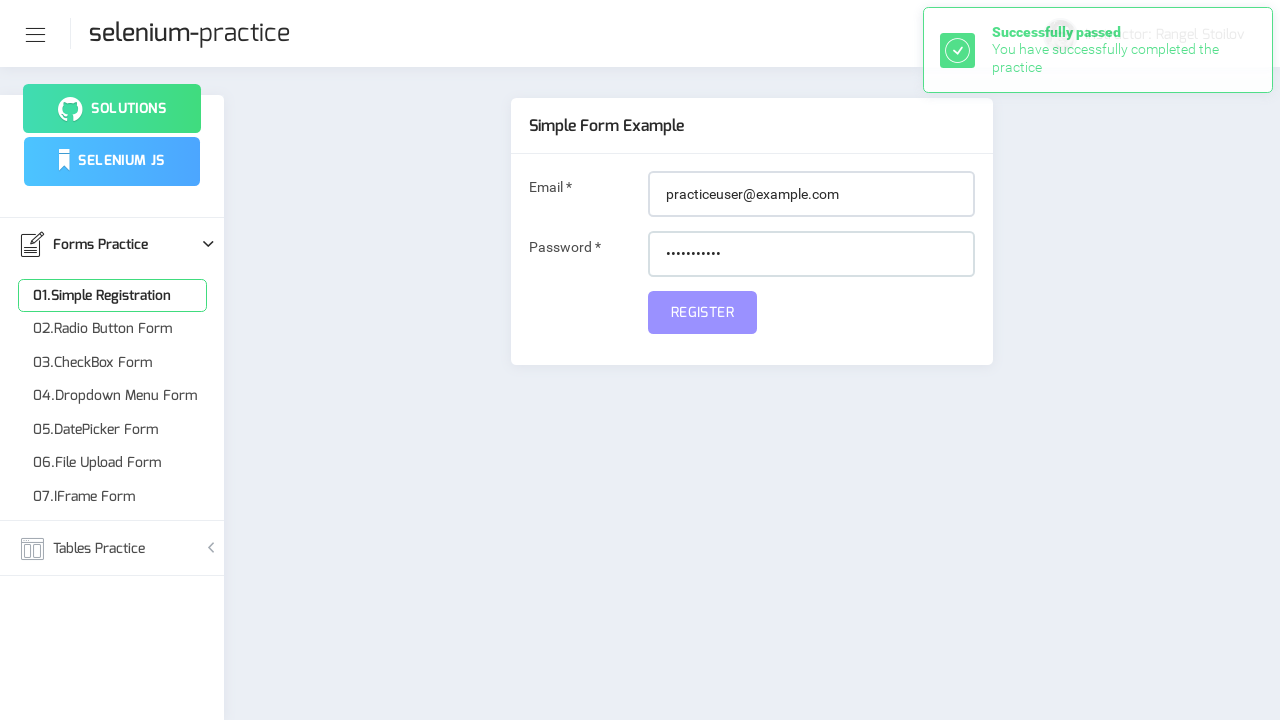

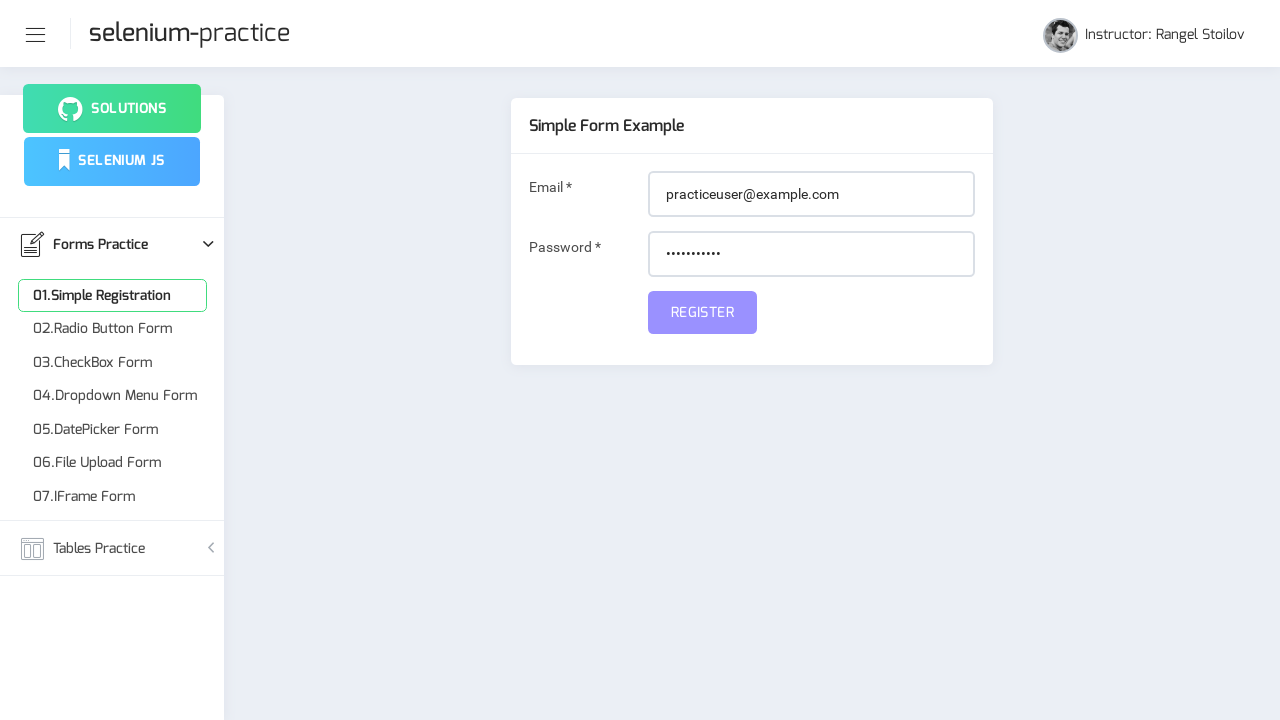